Tests sorting the Email column in ascending order by clicking the column header and verifying the text values are sorted alphabetically.

Starting URL: http://the-internet.herokuapp.com/tables

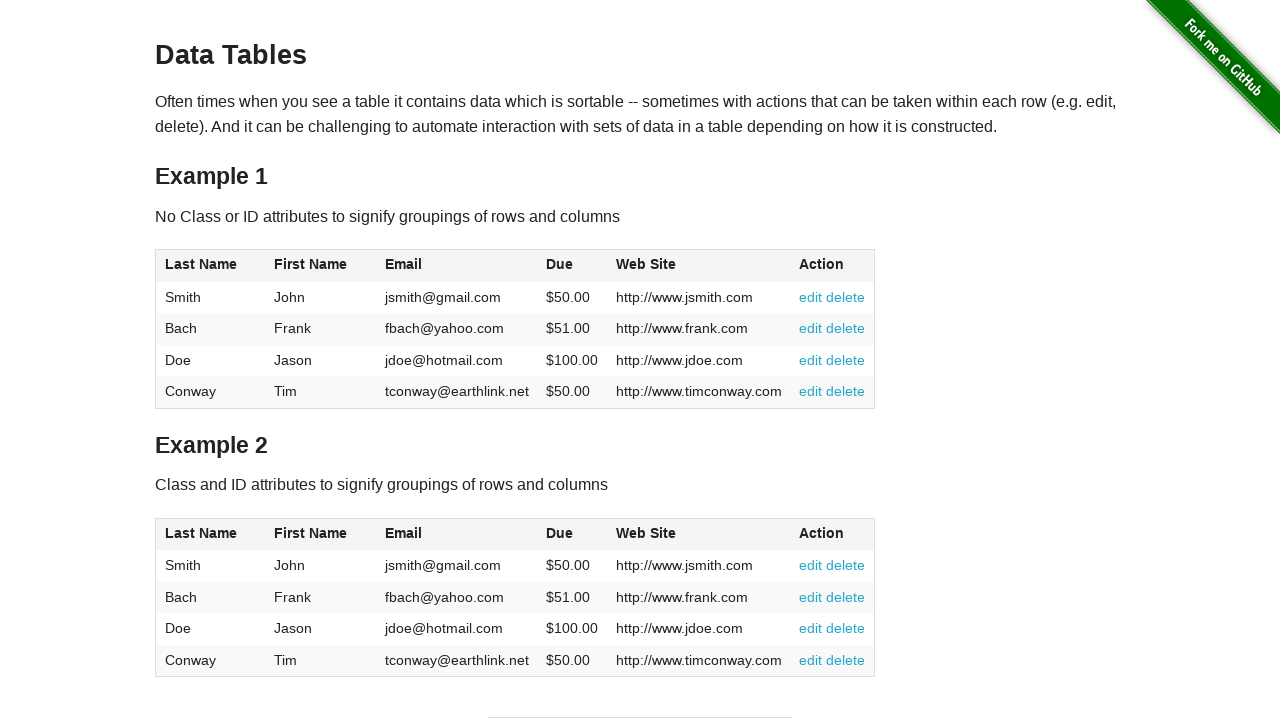

Clicked Email column header to sort in ascending order at (457, 266) on #table1 thead tr th:nth-of-type(3)
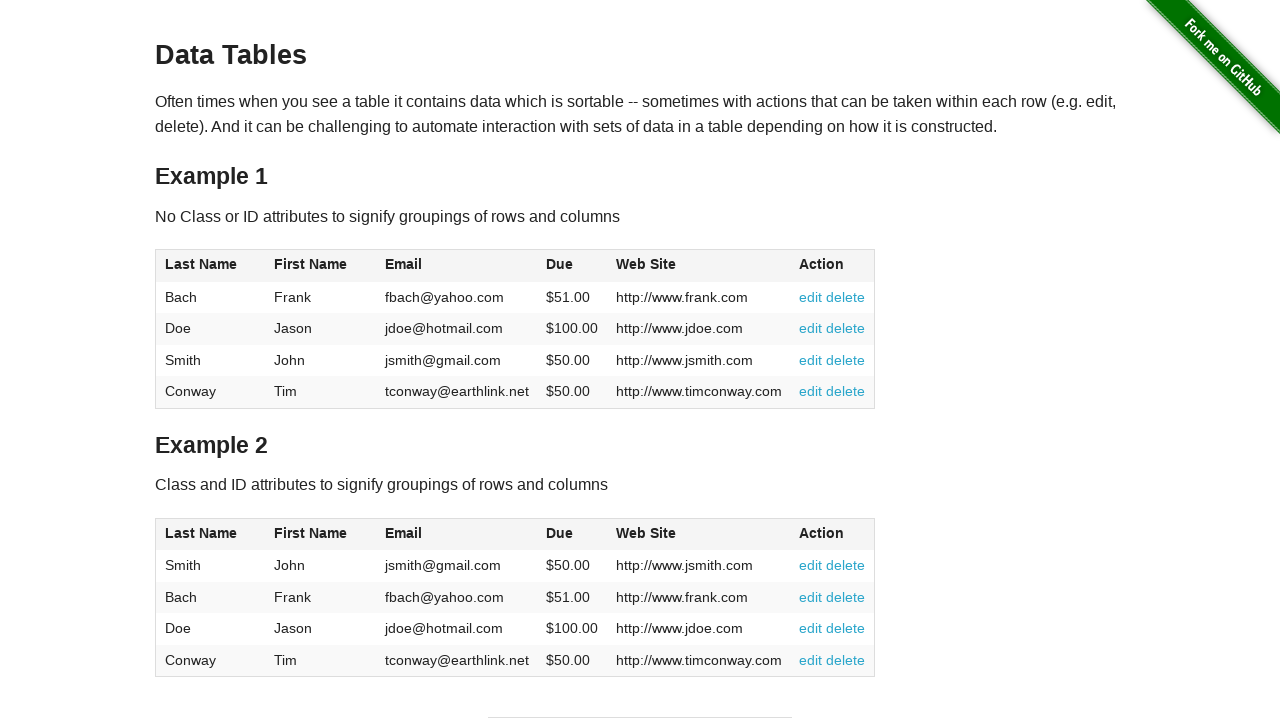

Email column sorted and table tbody is visible
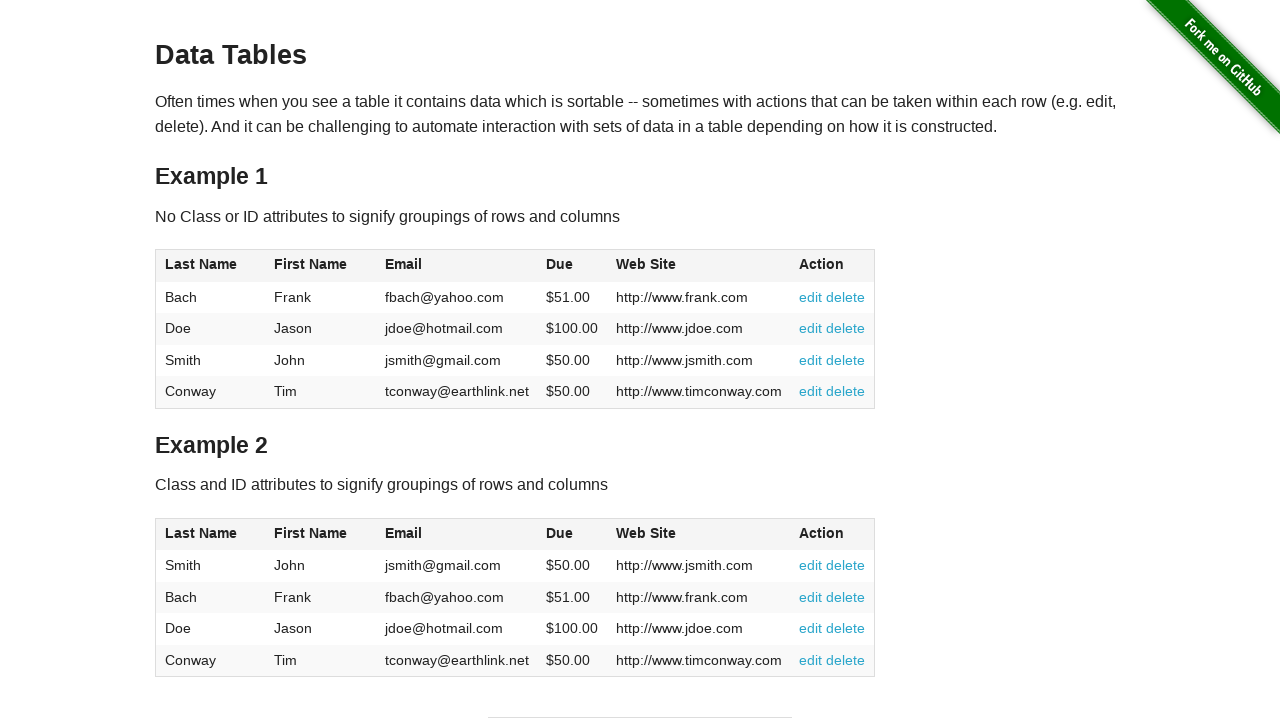

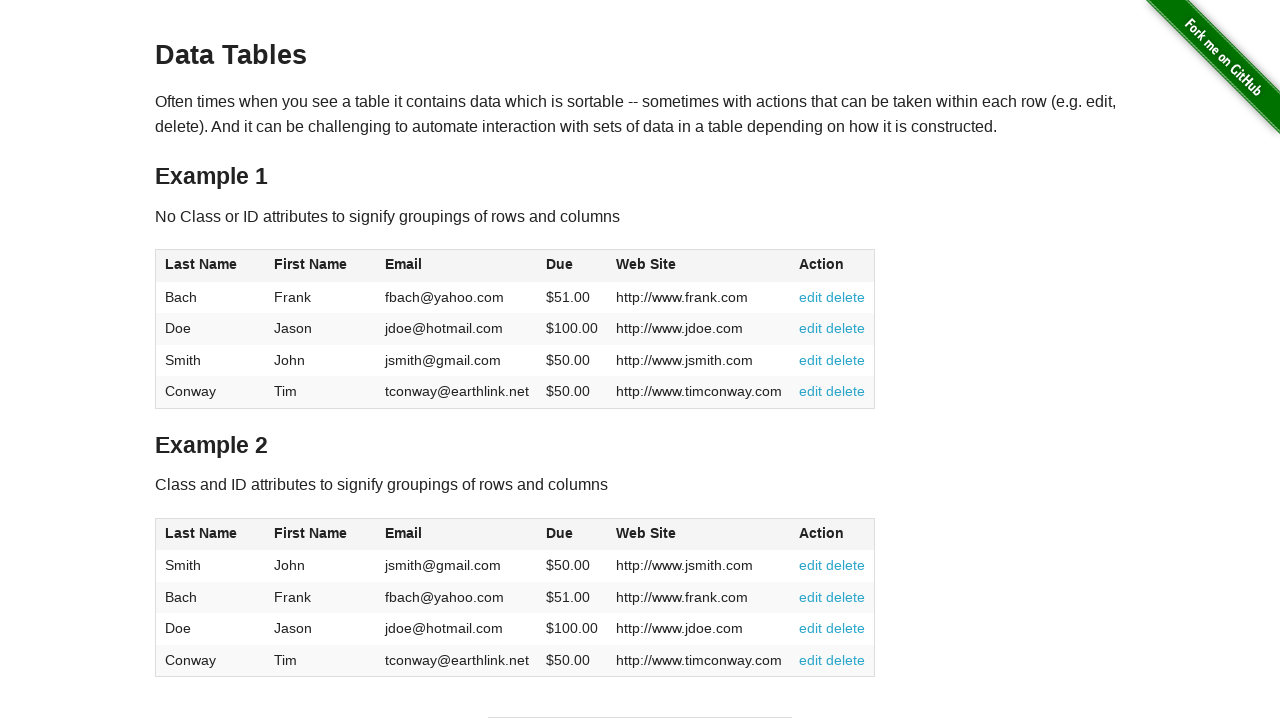